Tests notification message functionality by clicking a link and verifying the flash message that appears

Starting URL: http://the-internet.herokuapp.com/notification_message_rendered

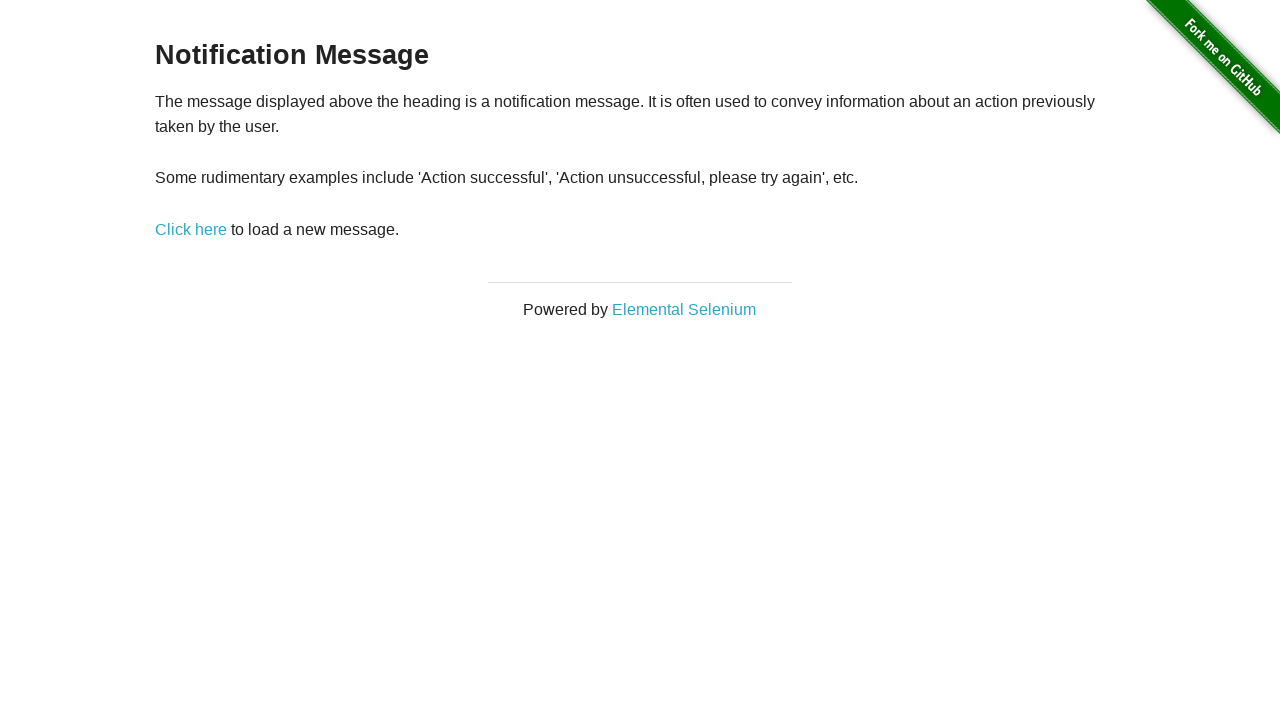

Clicked 'Click here' link to trigger notification at (191, 229) on a:has-text('Click here')
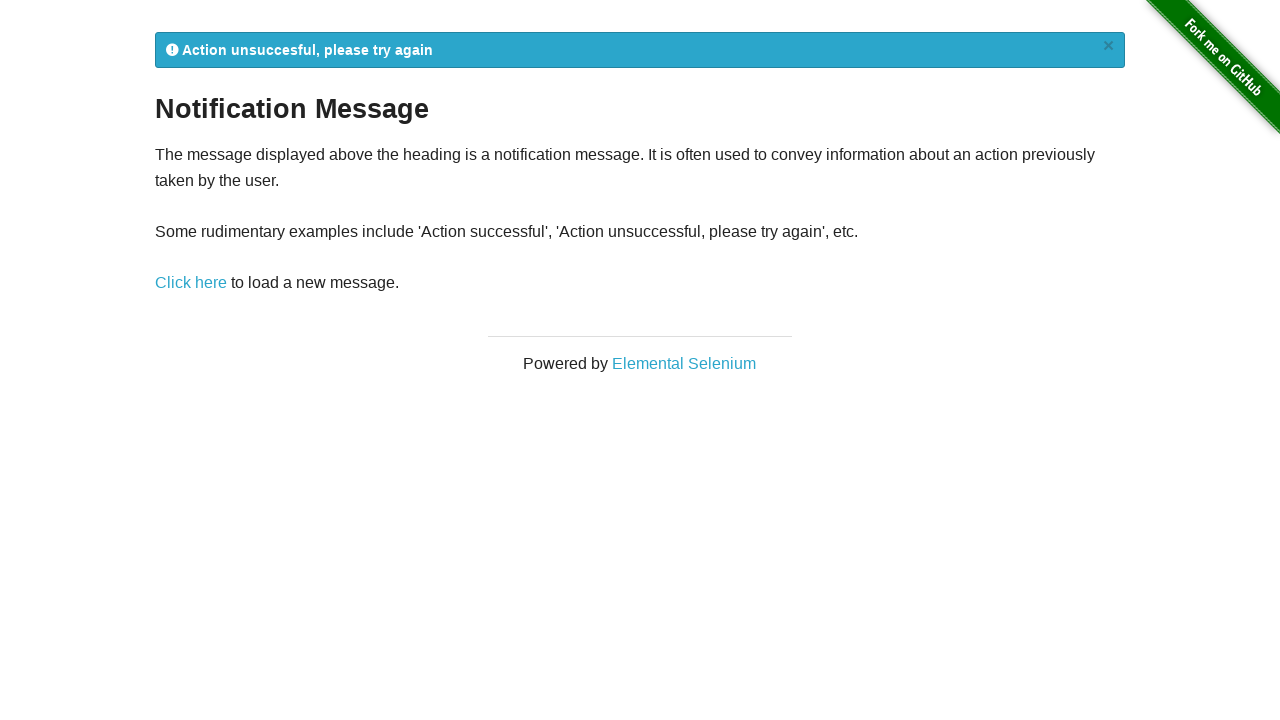

Flash notification message appeared
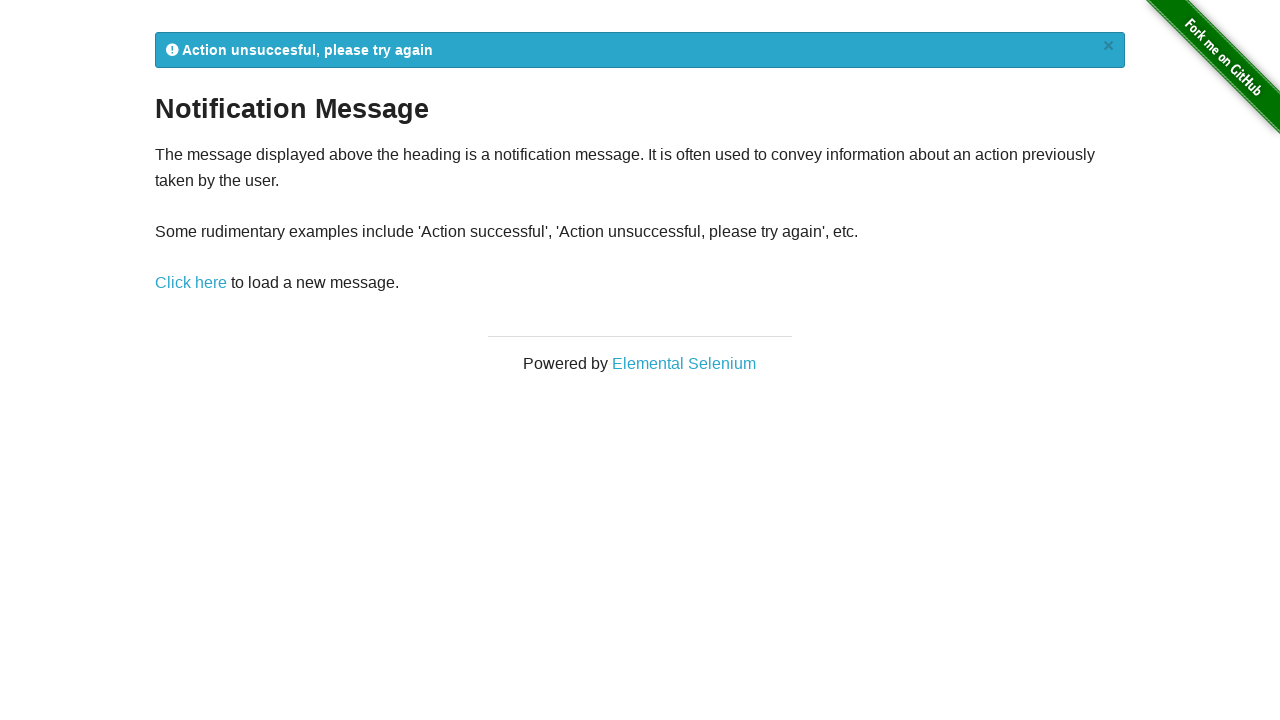

Retrieved notification text: 
            Action unsuccesful, please try again
            ×
          
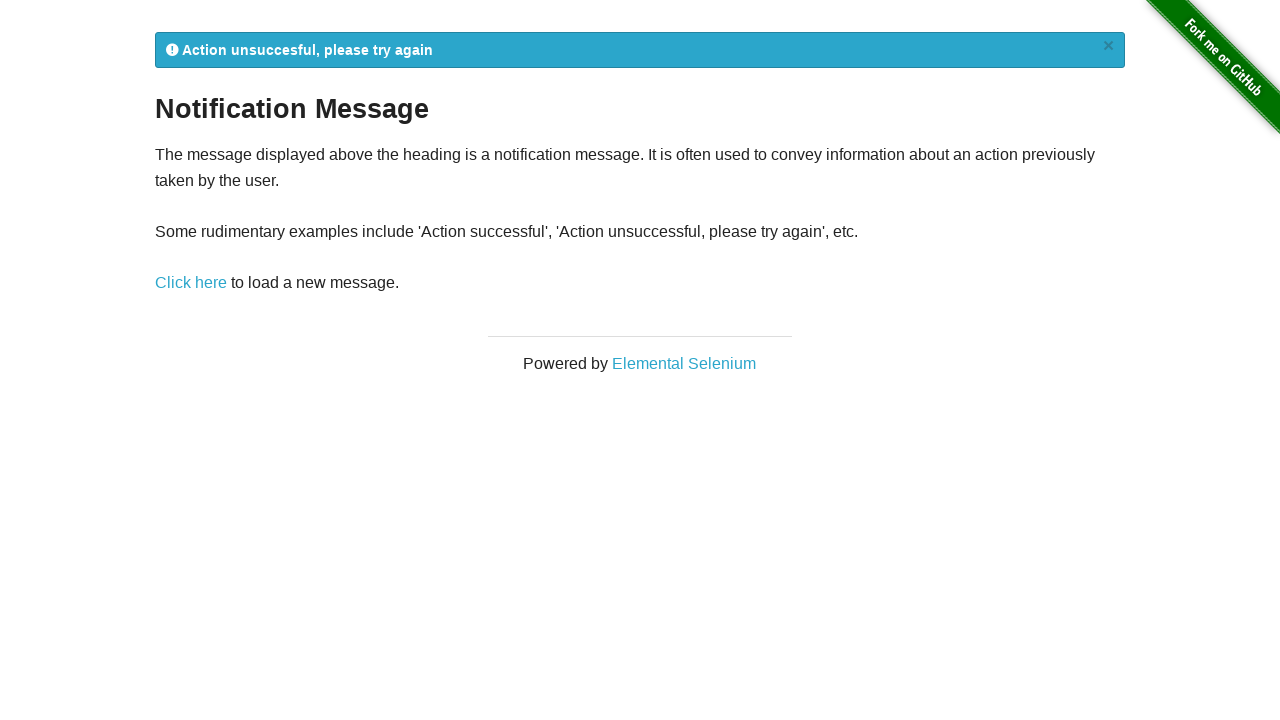

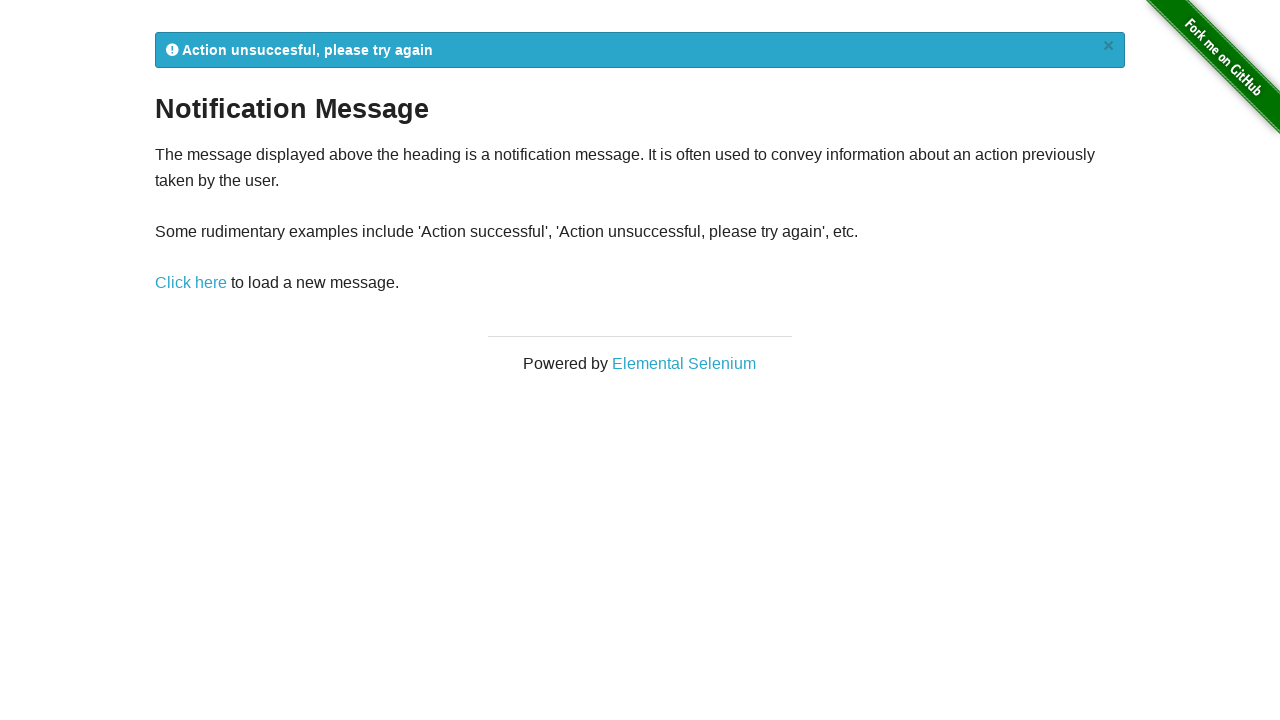